Fills all input fields on a registration form with text and submits the form

Starting URL: http://suninjuly.github.io/registration2.html

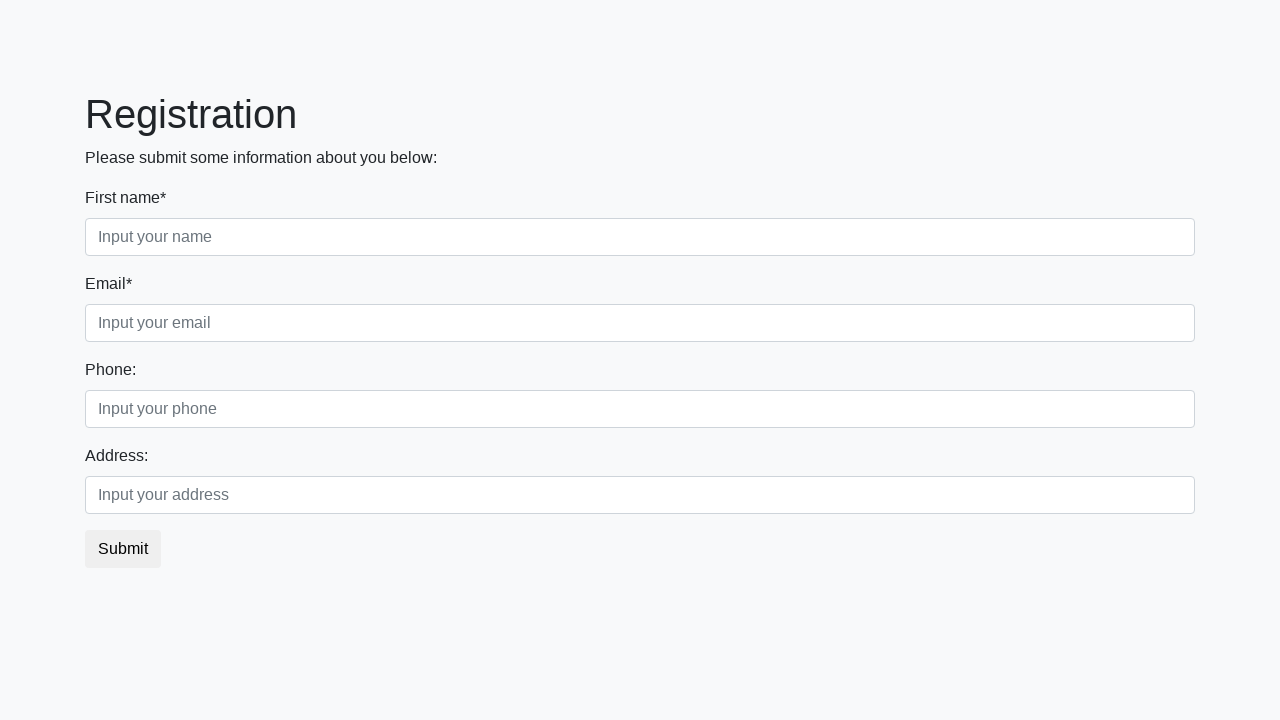

Filled input field with 'text'
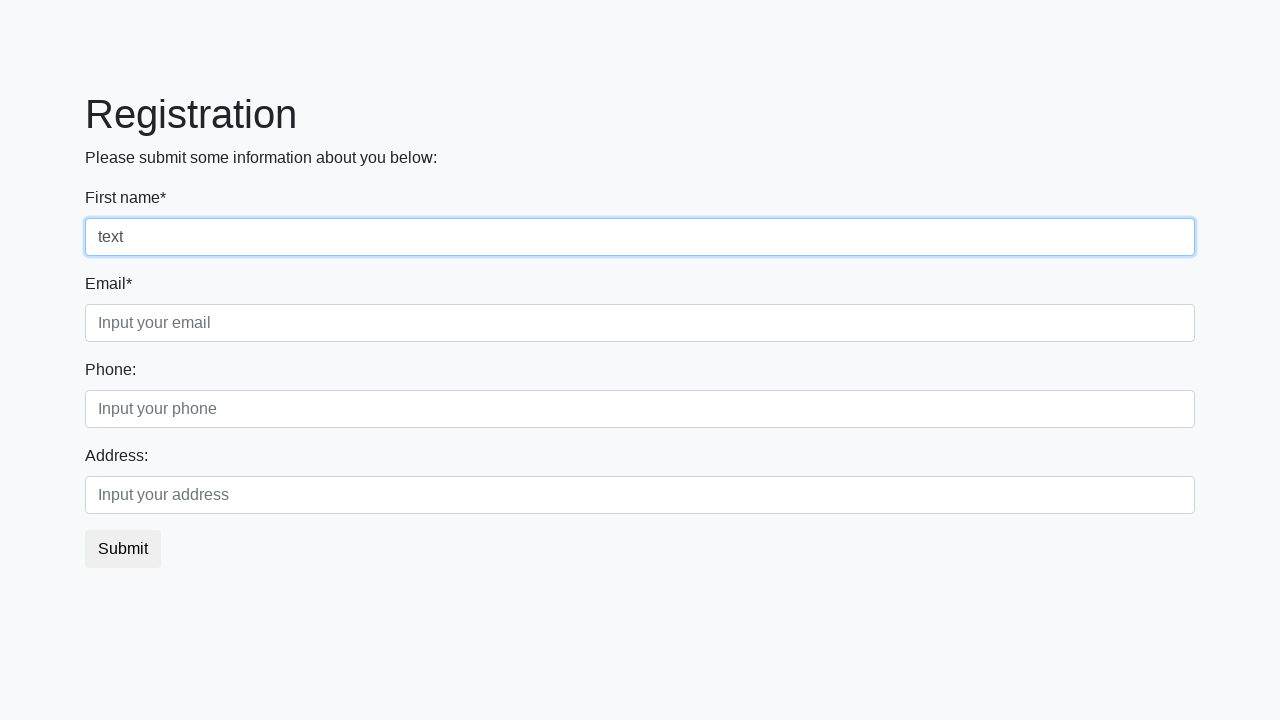

Filled input field with 'text'
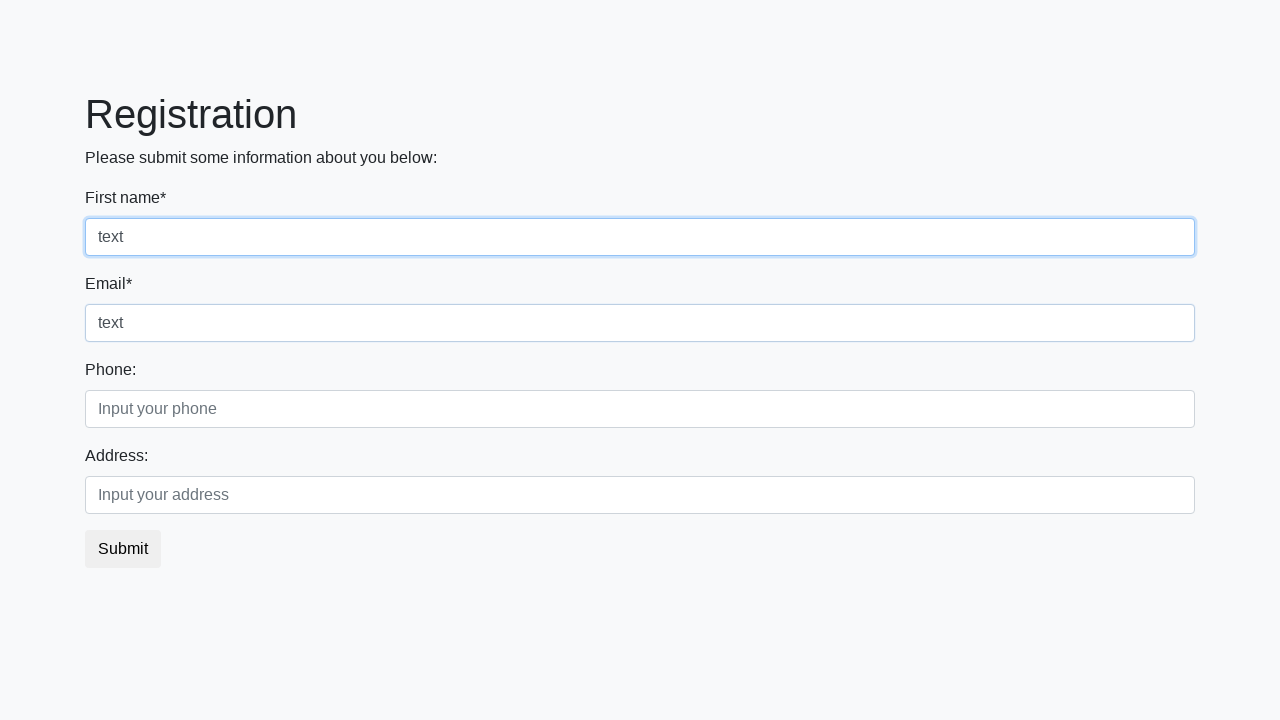

Filled input field with 'text'
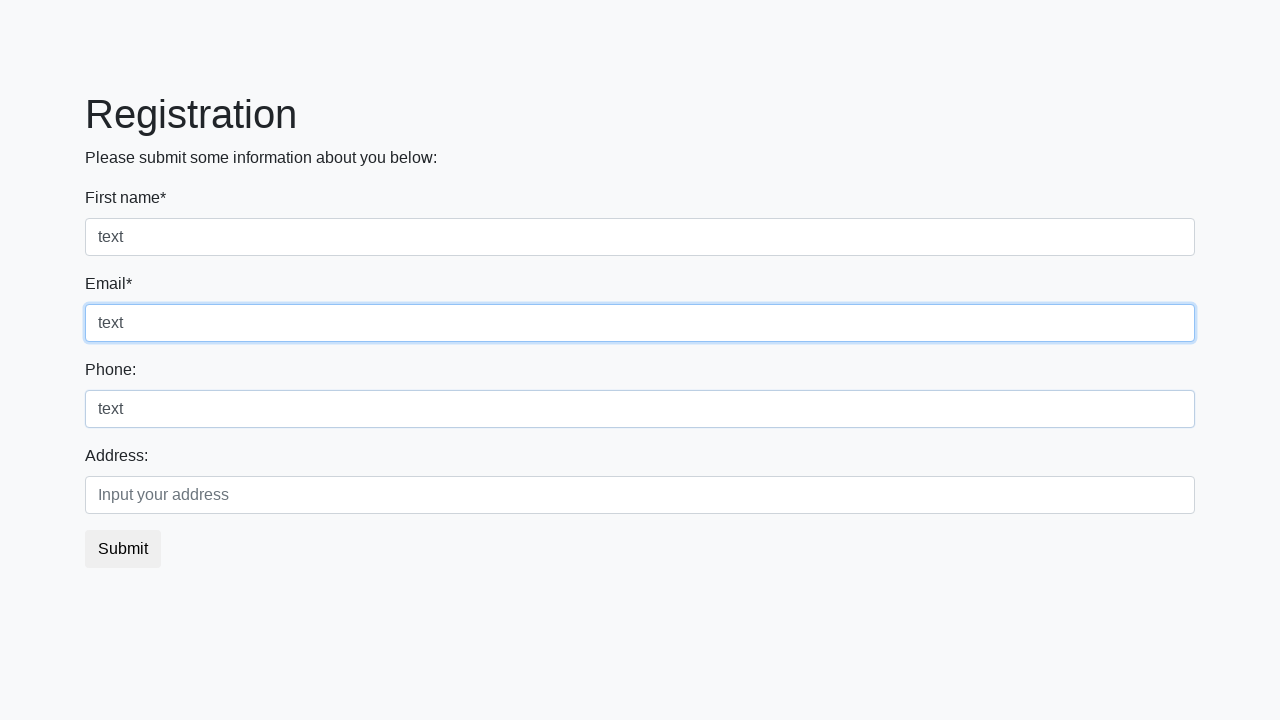

Filled input field with 'text'
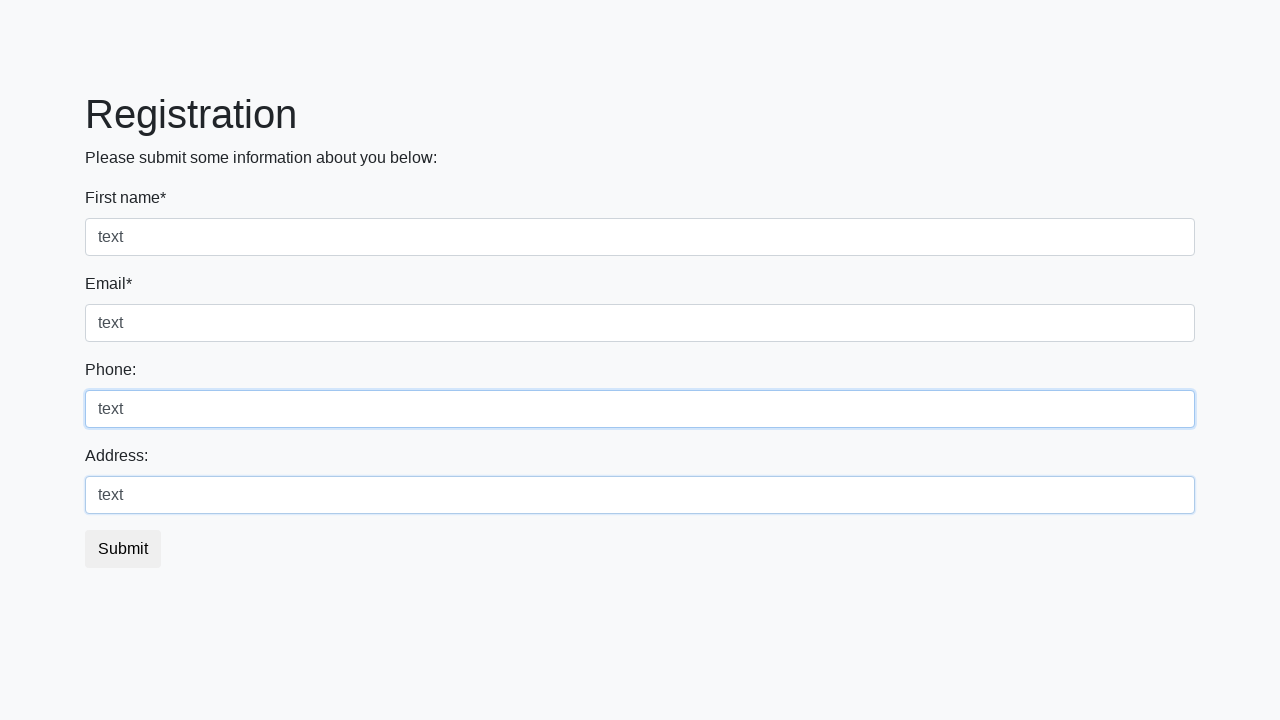

Clicked submit button to submit the registration form at (123, 549) on button
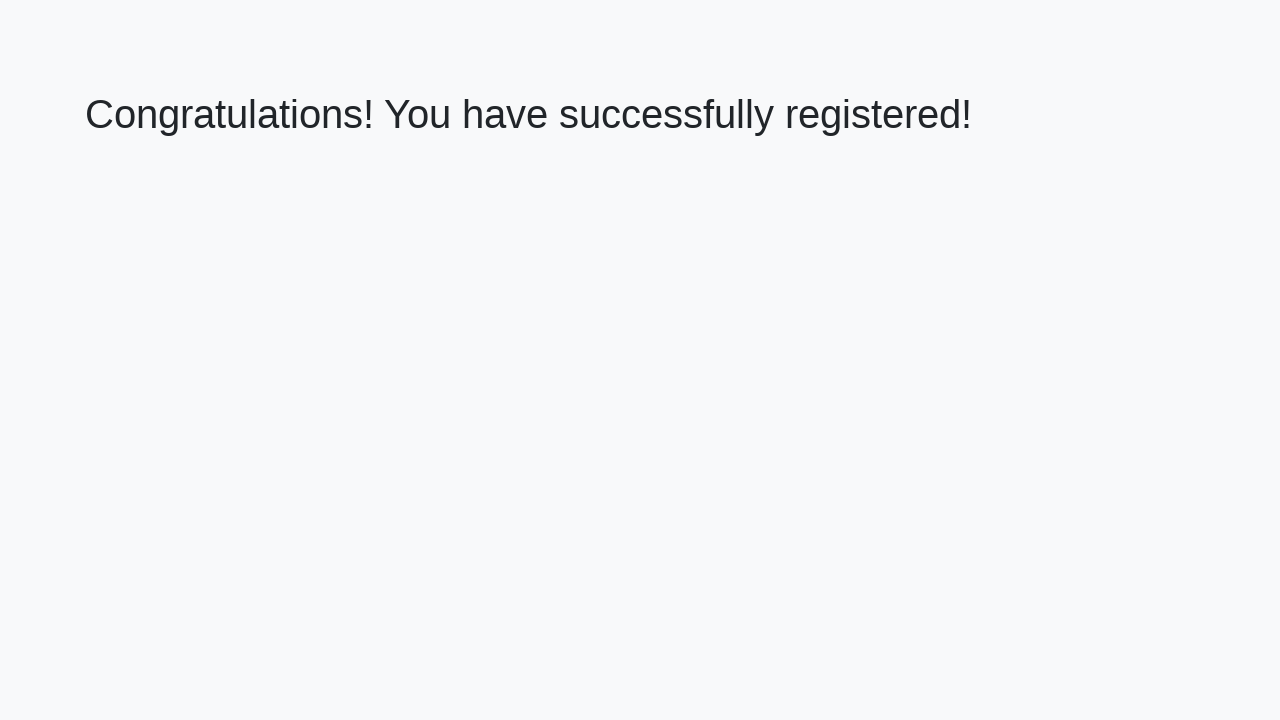

Waited 1000ms for form submission to complete
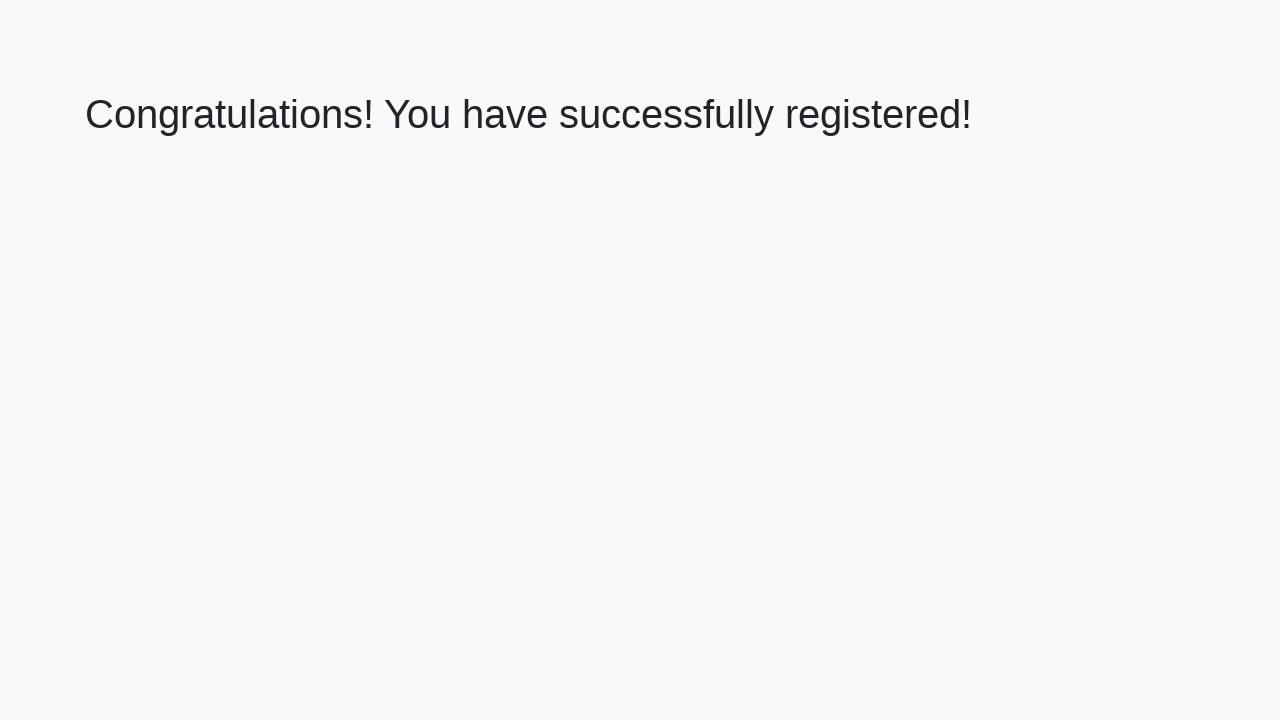

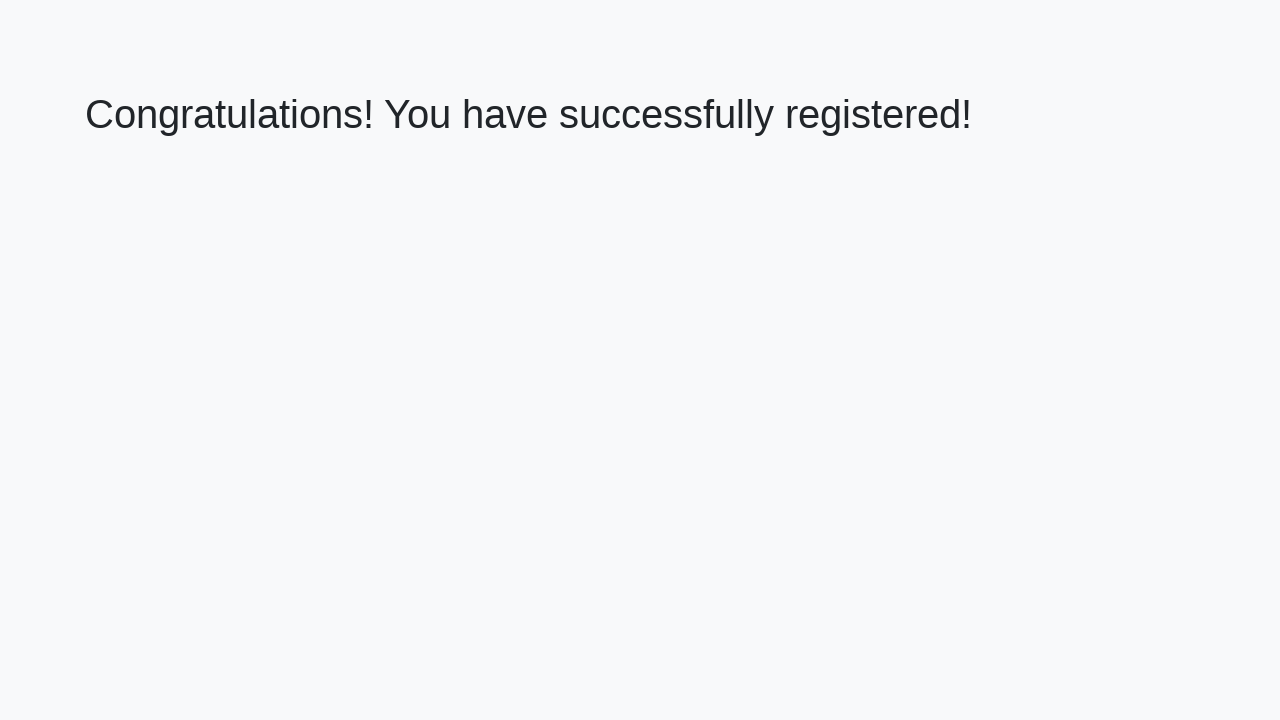